Tests that new todo items are appended to the bottom of the list by creating 3 items and verifying the count displays correctly

Starting URL: https://demo.playwright.dev/todomvc

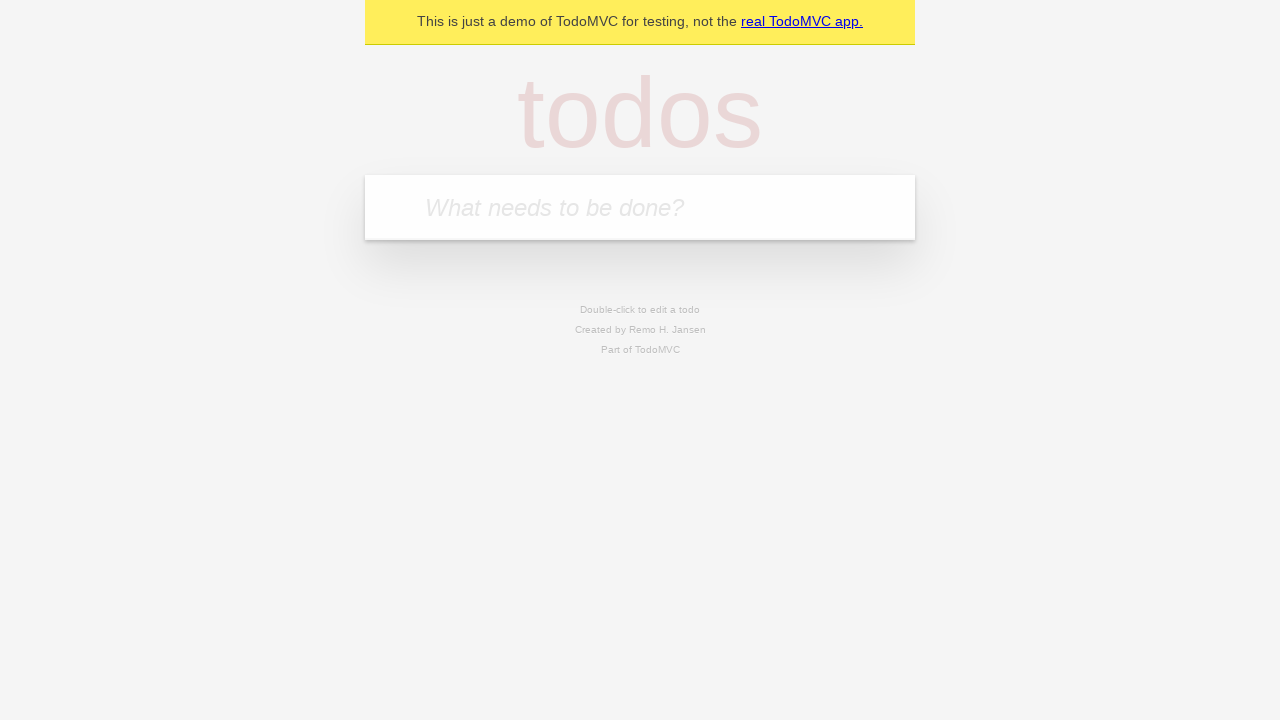

Filled new-todo input with 'buy some cheese' on .new-todo
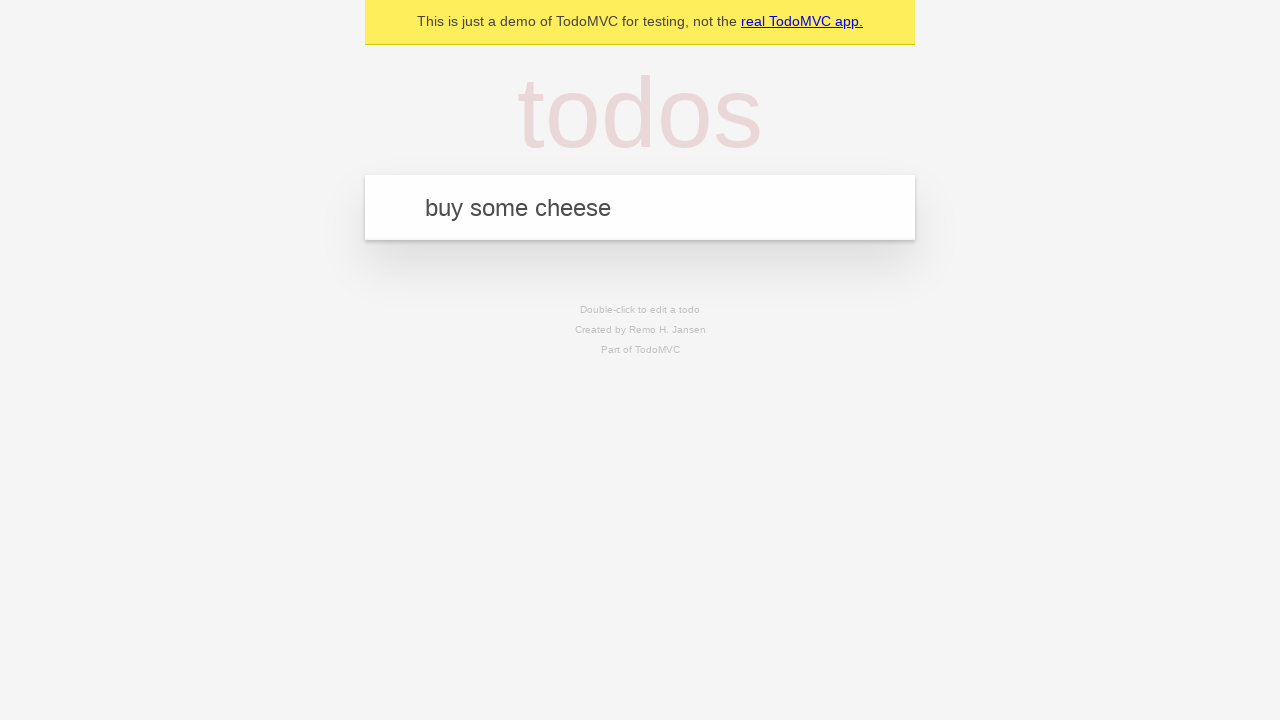

Pressed Enter to add first todo item on .new-todo
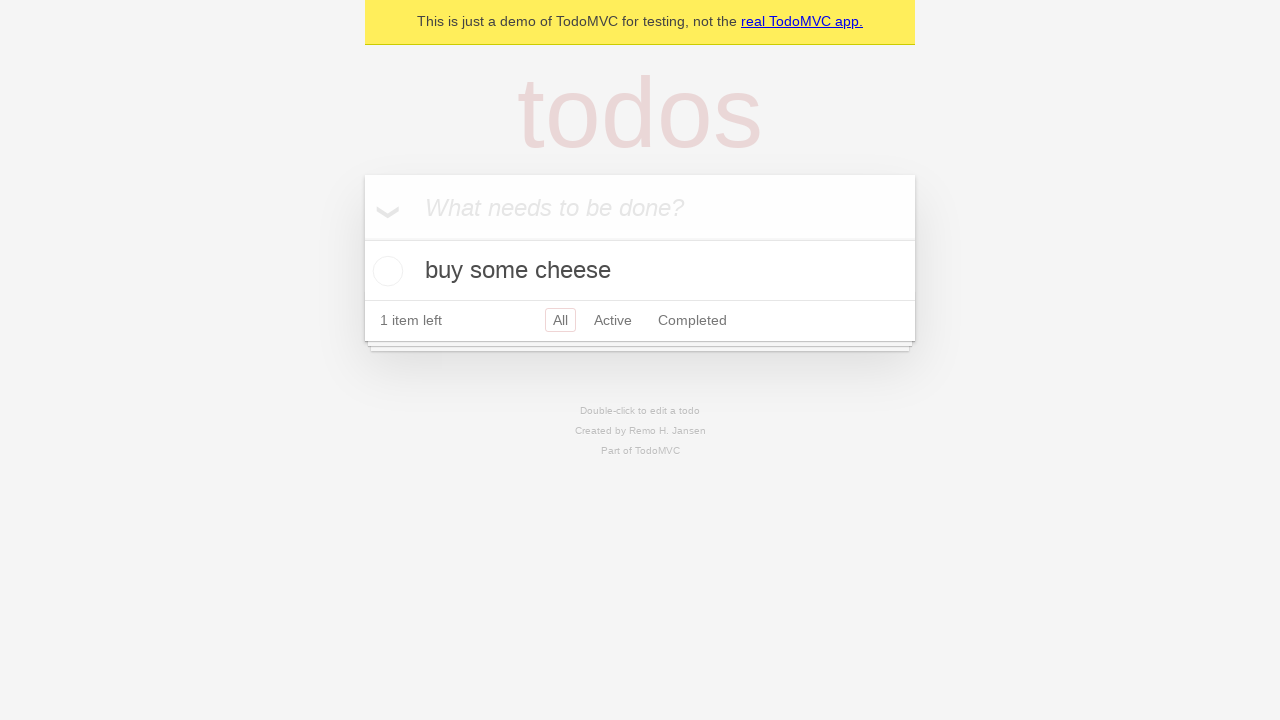

Filled new-todo input with 'feed the cat' on .new-todo
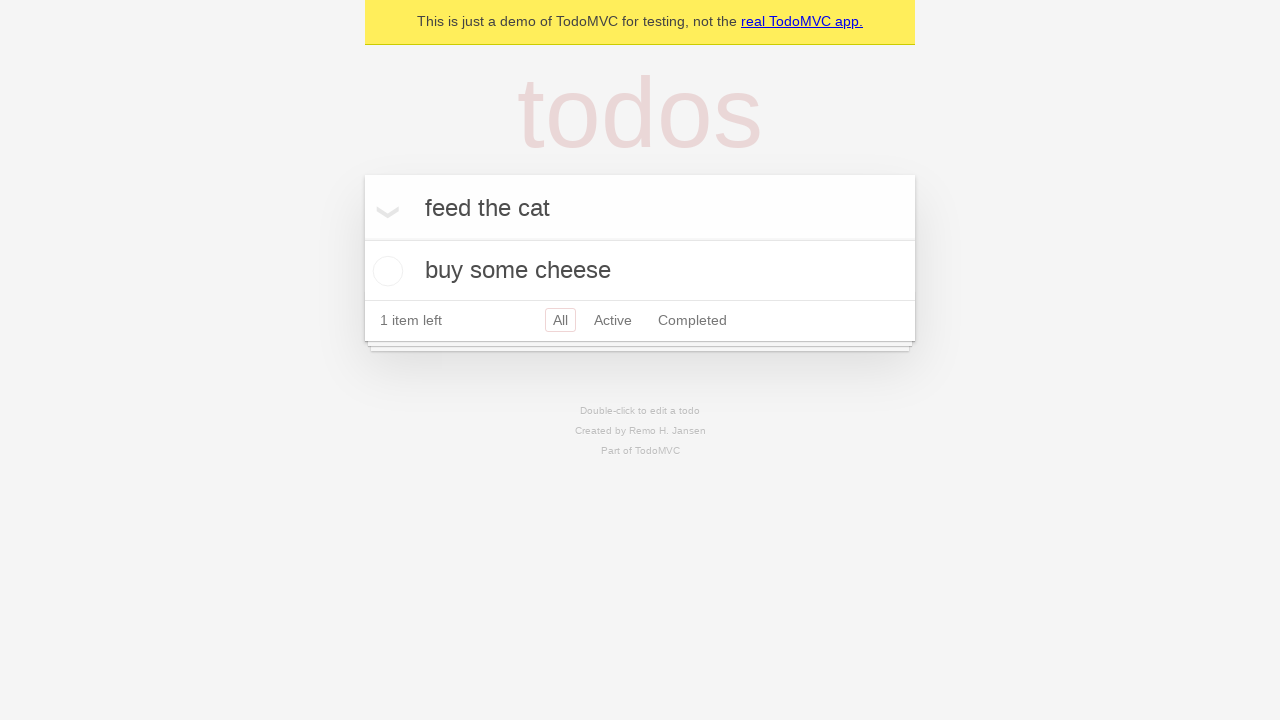

Pressed Enter to add second todo item on .new-todo
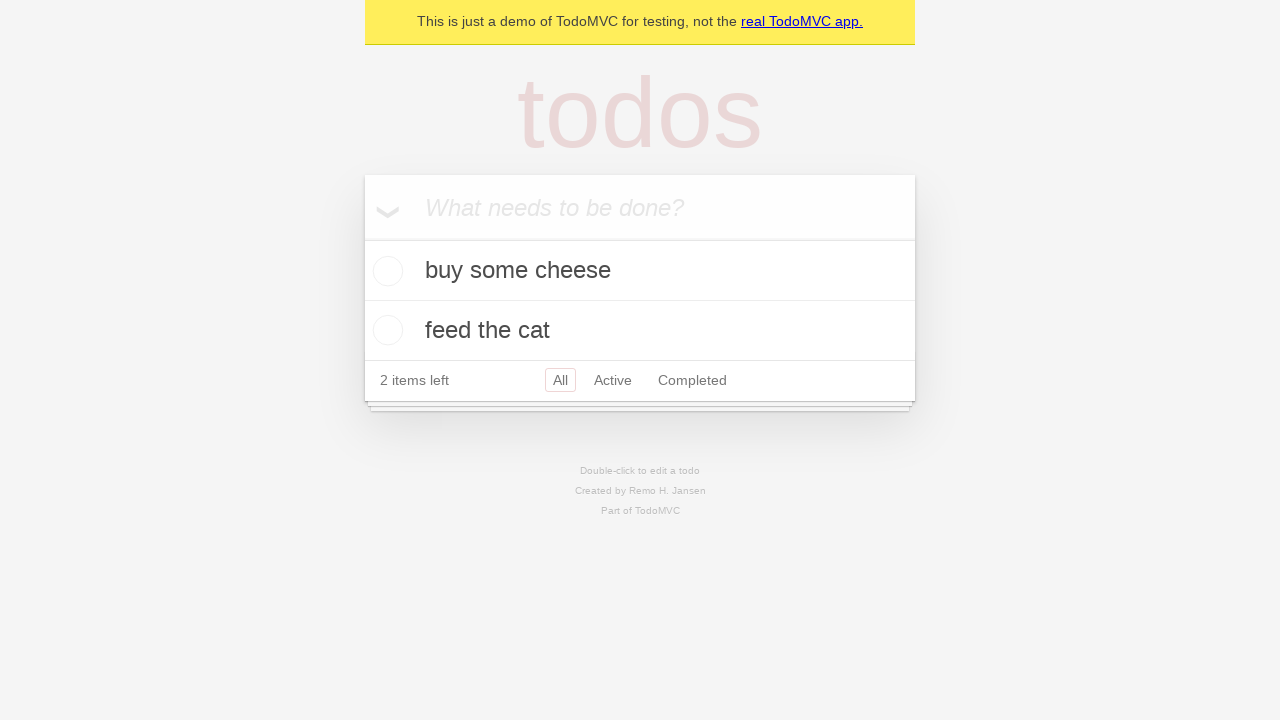

Filled new-todo input with 'book a doctors appointment' on .new-todo
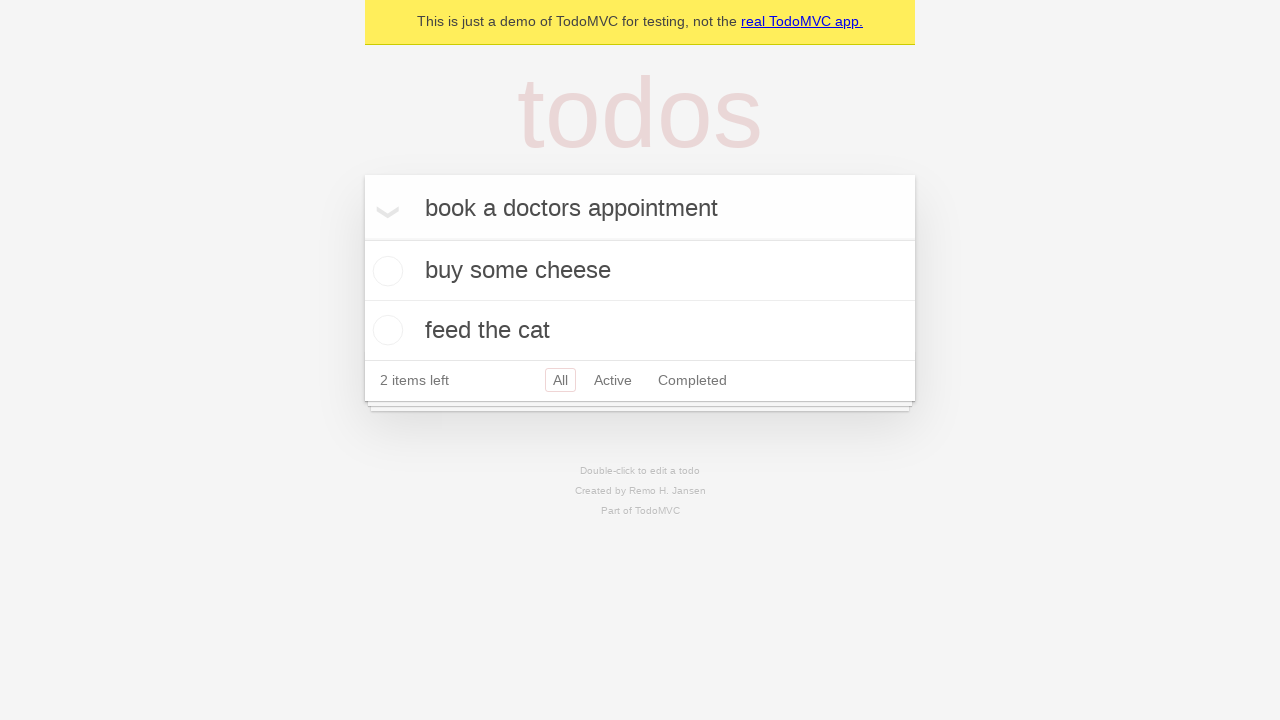

Pressed Enter to add third todo item on .new-todo
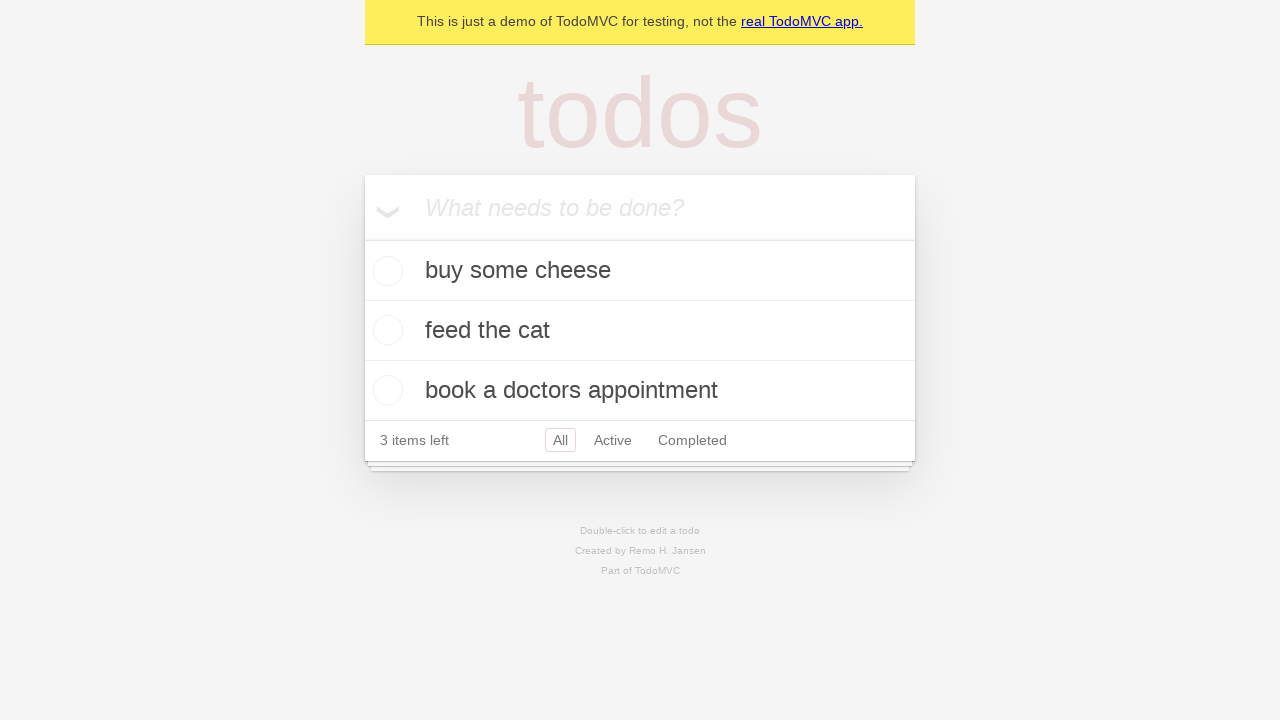

Todo count element loaded after adding 3 items
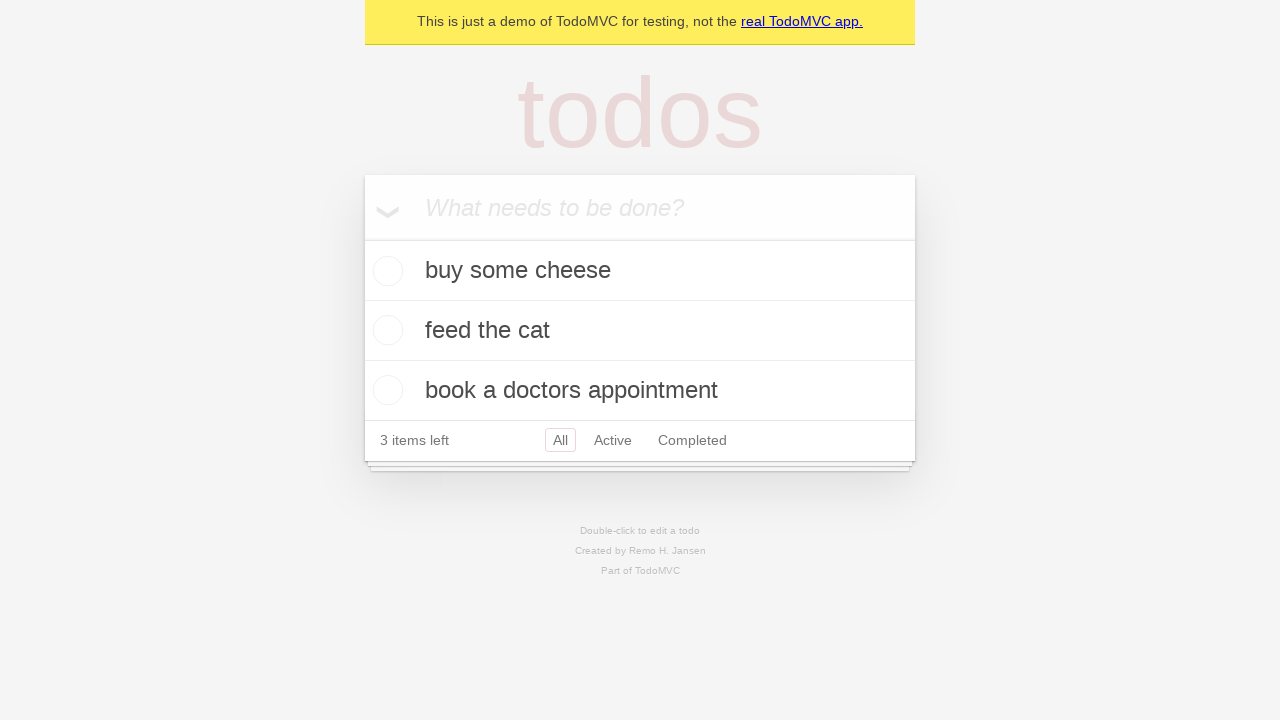

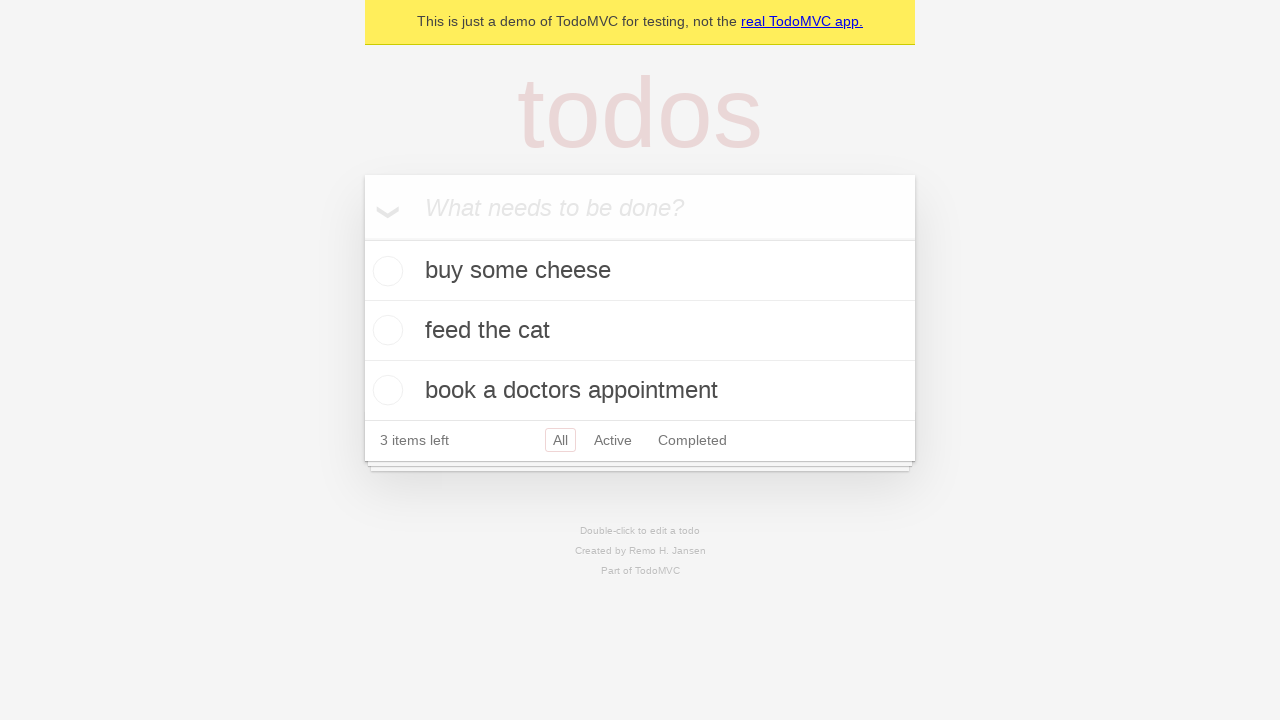